Navigates to tables page and locates Conway's email in the table

Starting URL: https://practice.expandtesting.com/tables

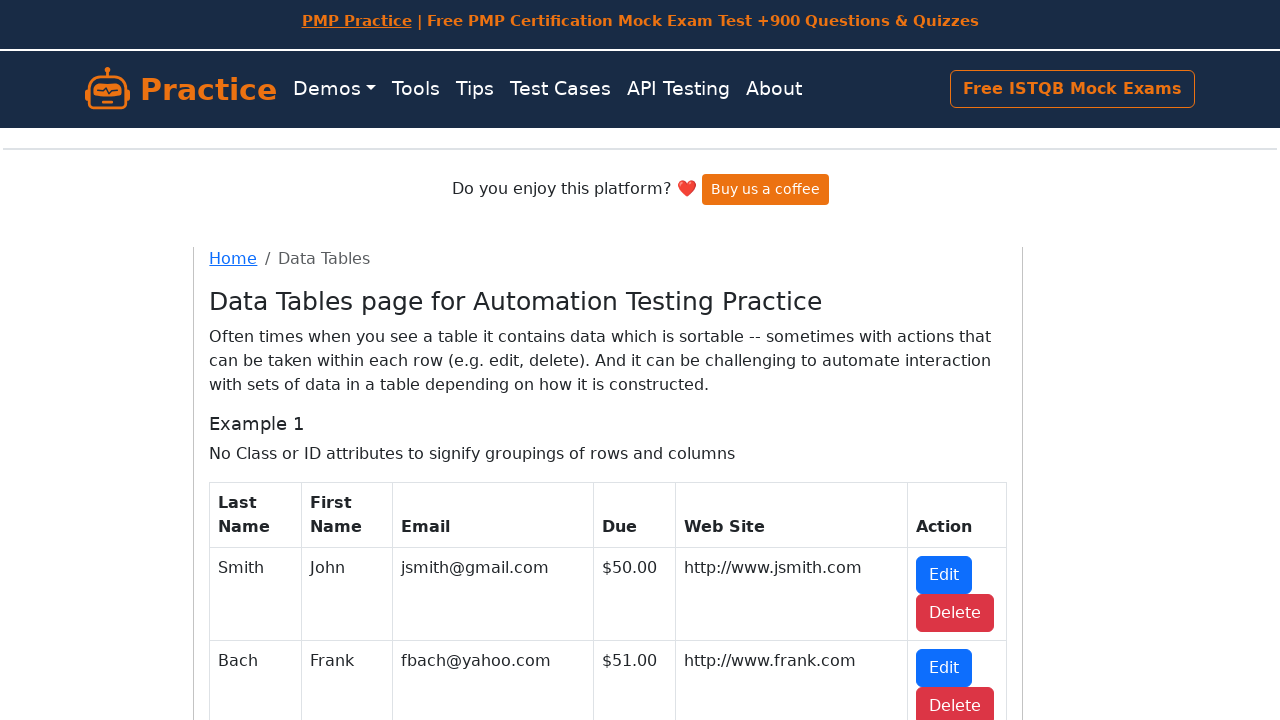

Waited for table #table1 to load
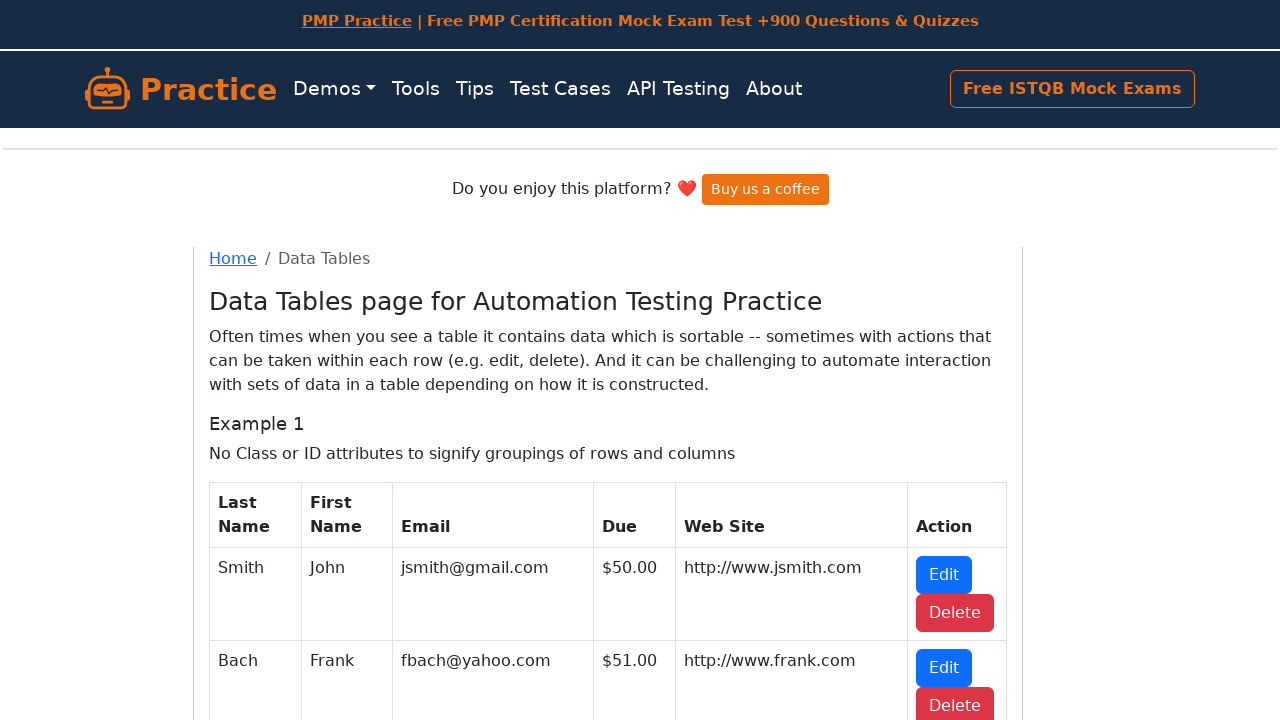

Navigated to tables practice page
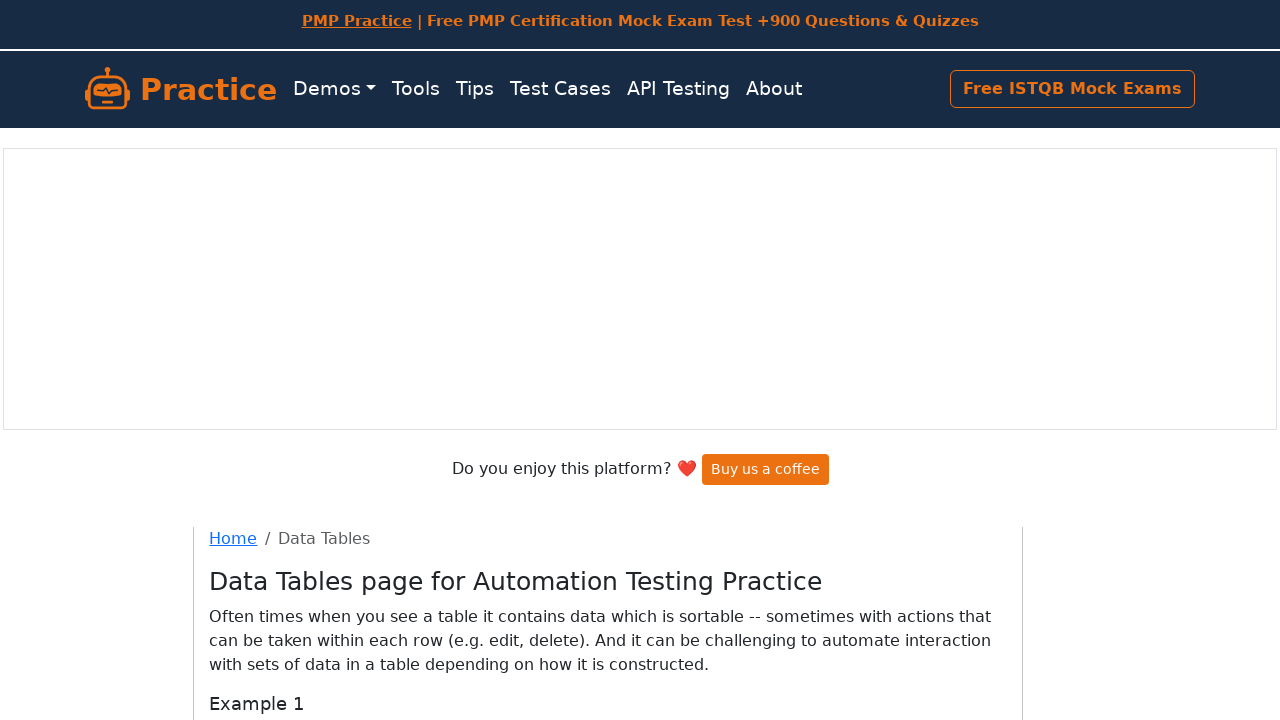

Waited for table #table1 to load on the page
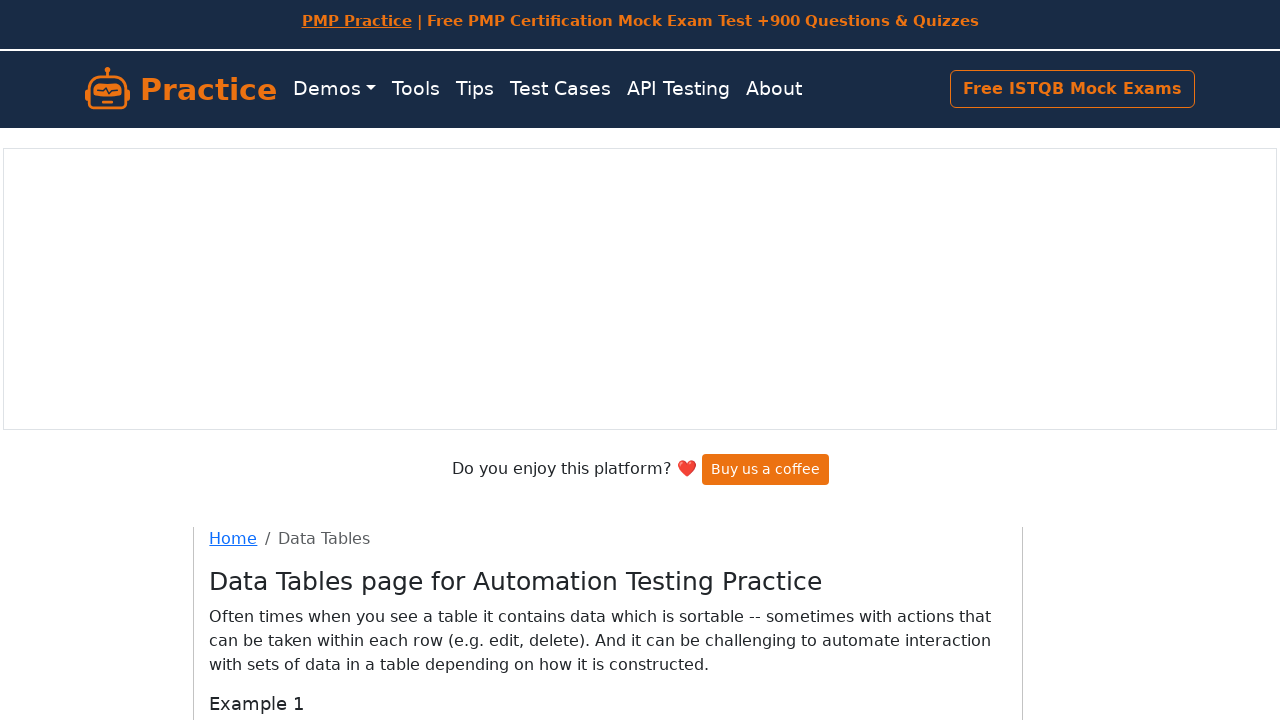

Located Conway's email in the table: tconway@earthlink.net
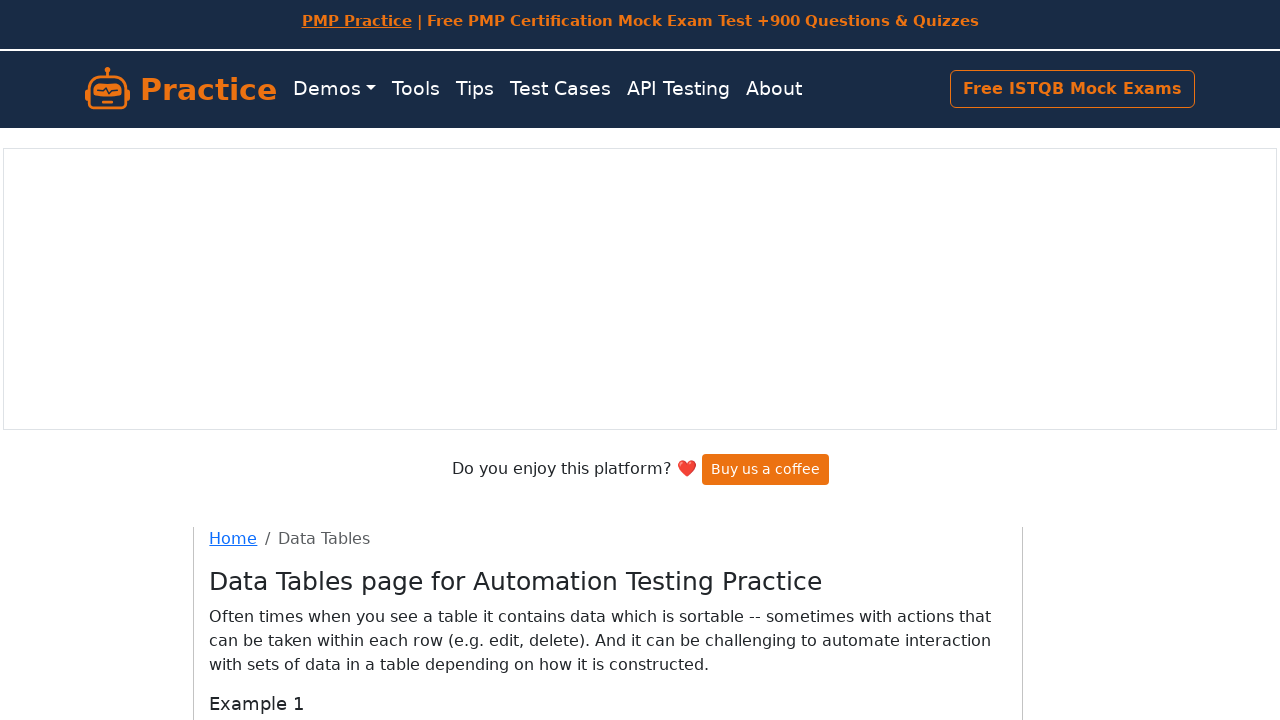

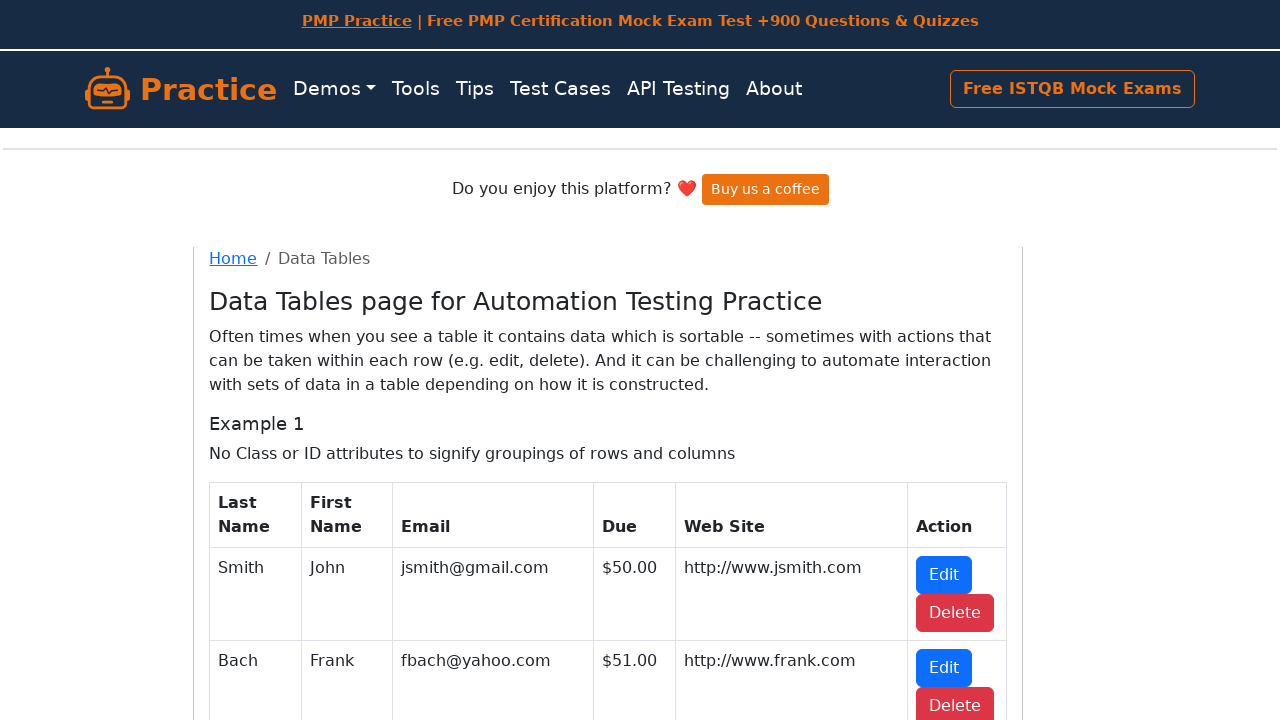